Tests DuckDuckGo search functionality by entering a search query and submitting the search form

Starting URL: https://duckduckgo.com

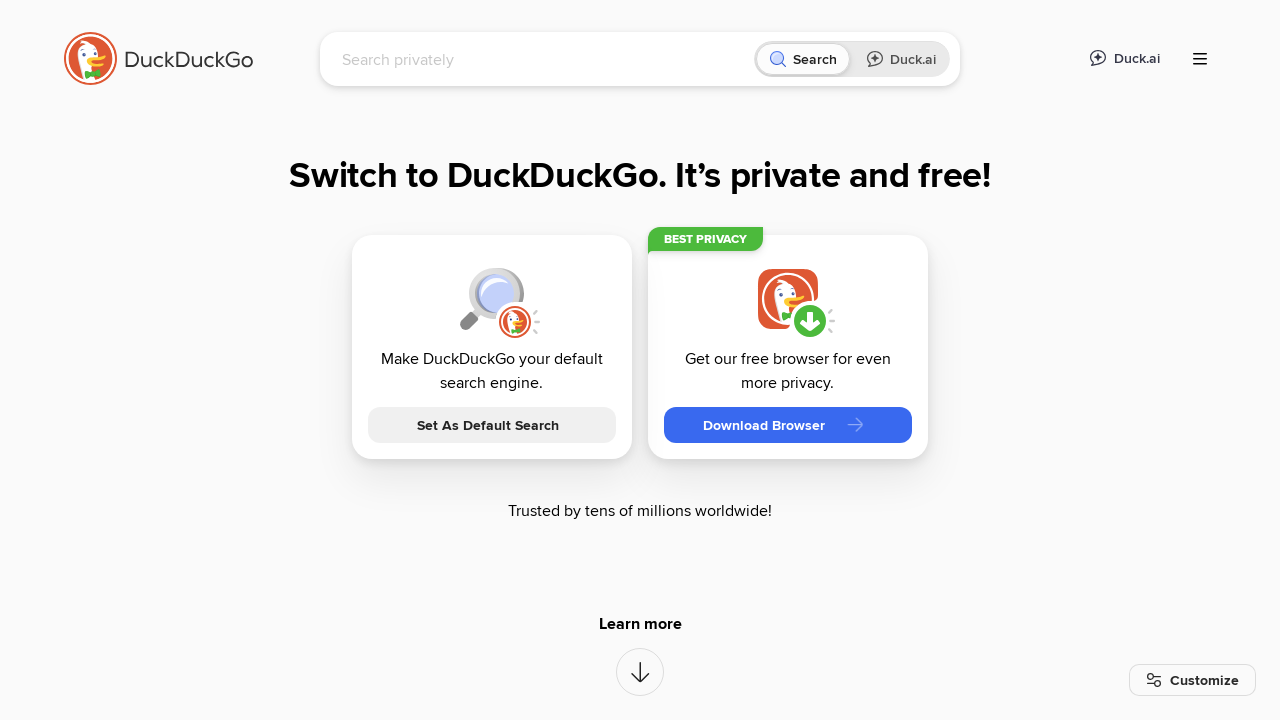

Search input field became visible
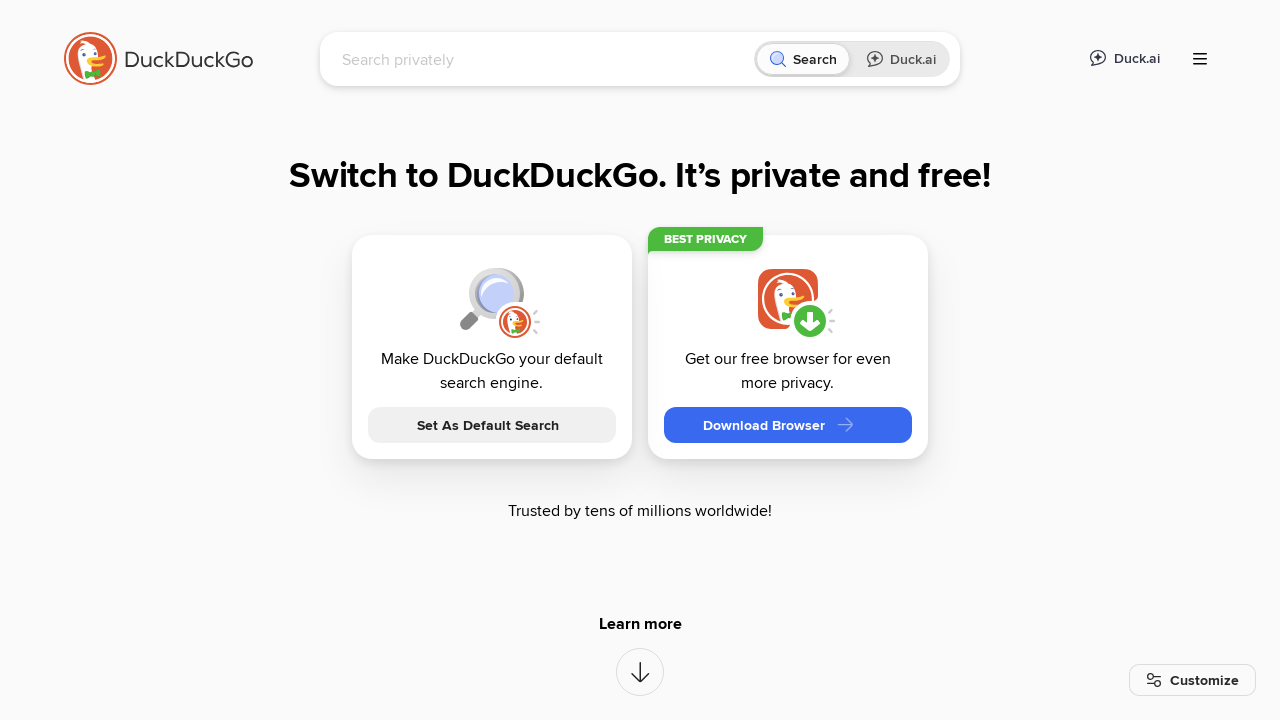

Filled search input with 'Selenium' on #searchbox_input
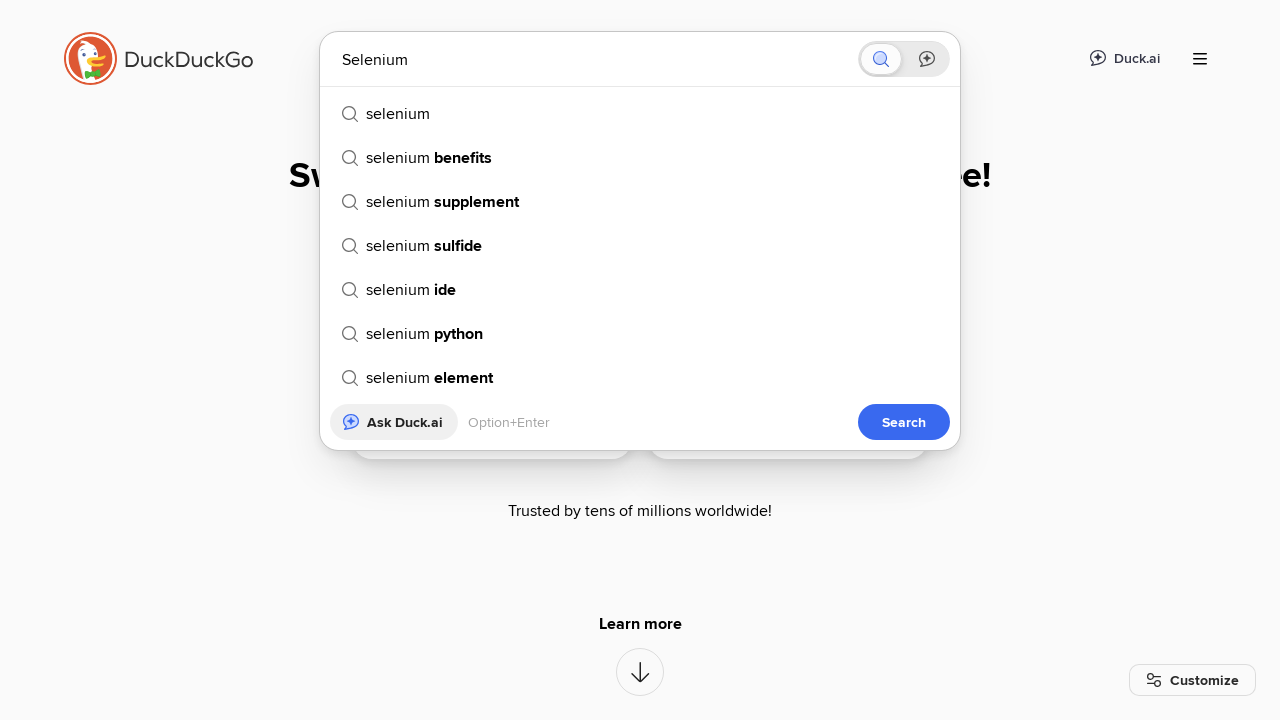

Submitted search form by pressing Enter on #searchbox_input
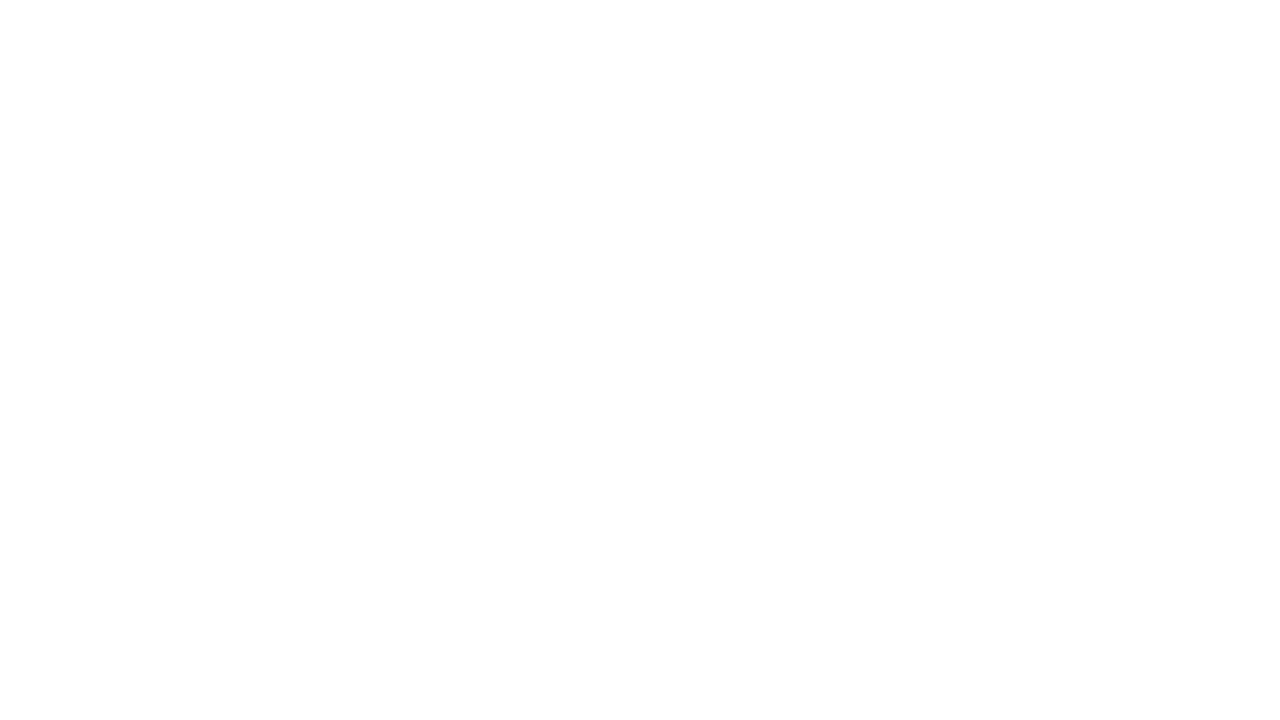

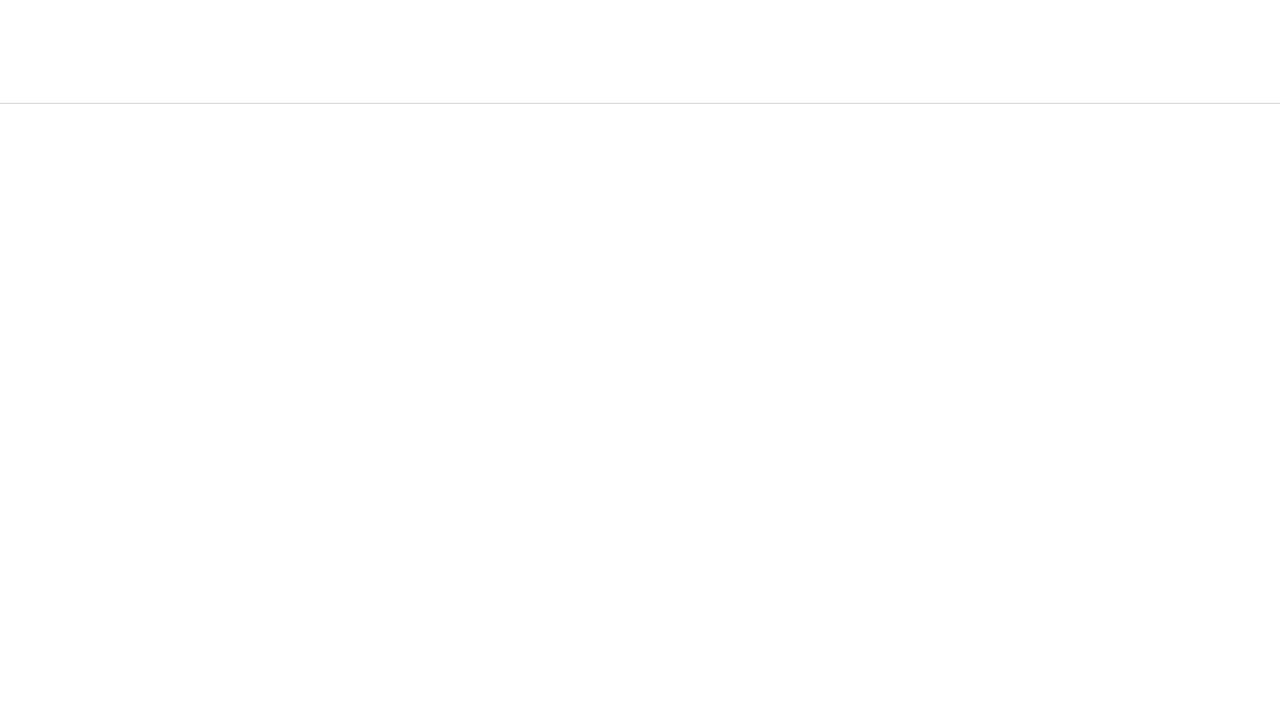